Tests submitting a permanent address in the text box form and verifies the output displays the entered address

Starting URL: https://demoqa.com/text-box

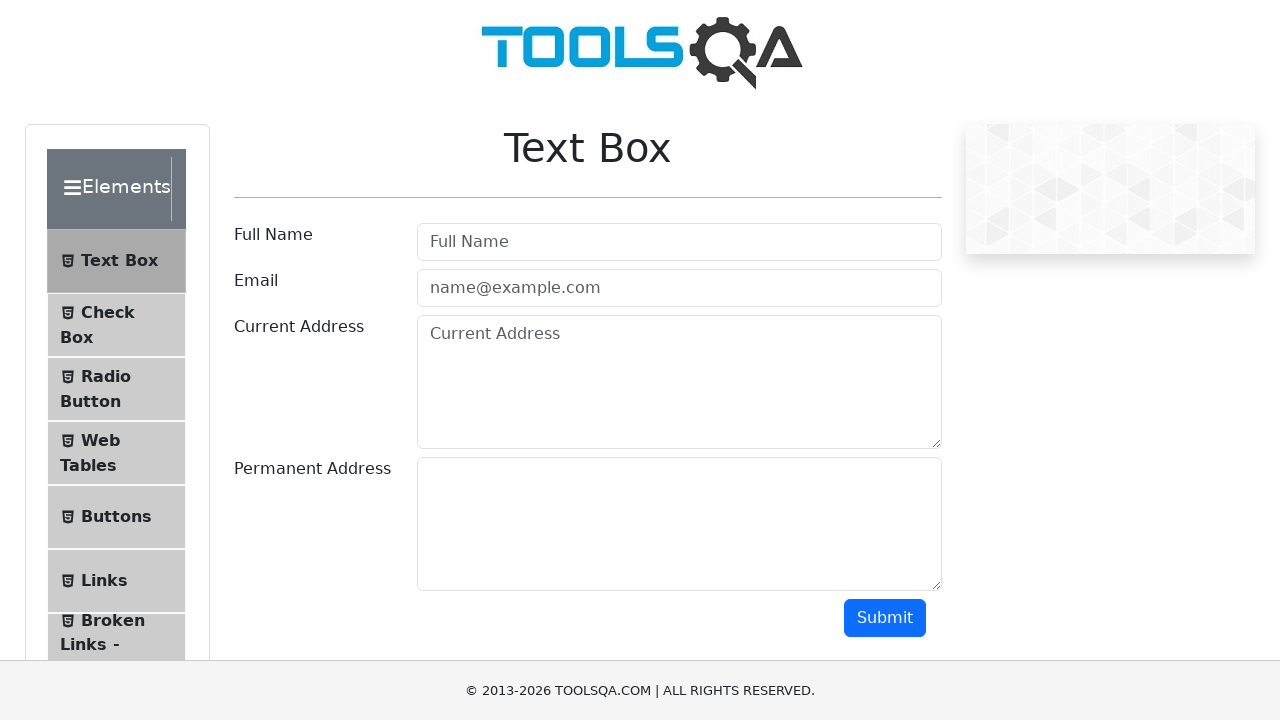

Filled permanent address field with 'Budapest, Viola 100, 777' on textarea#permanentAddress
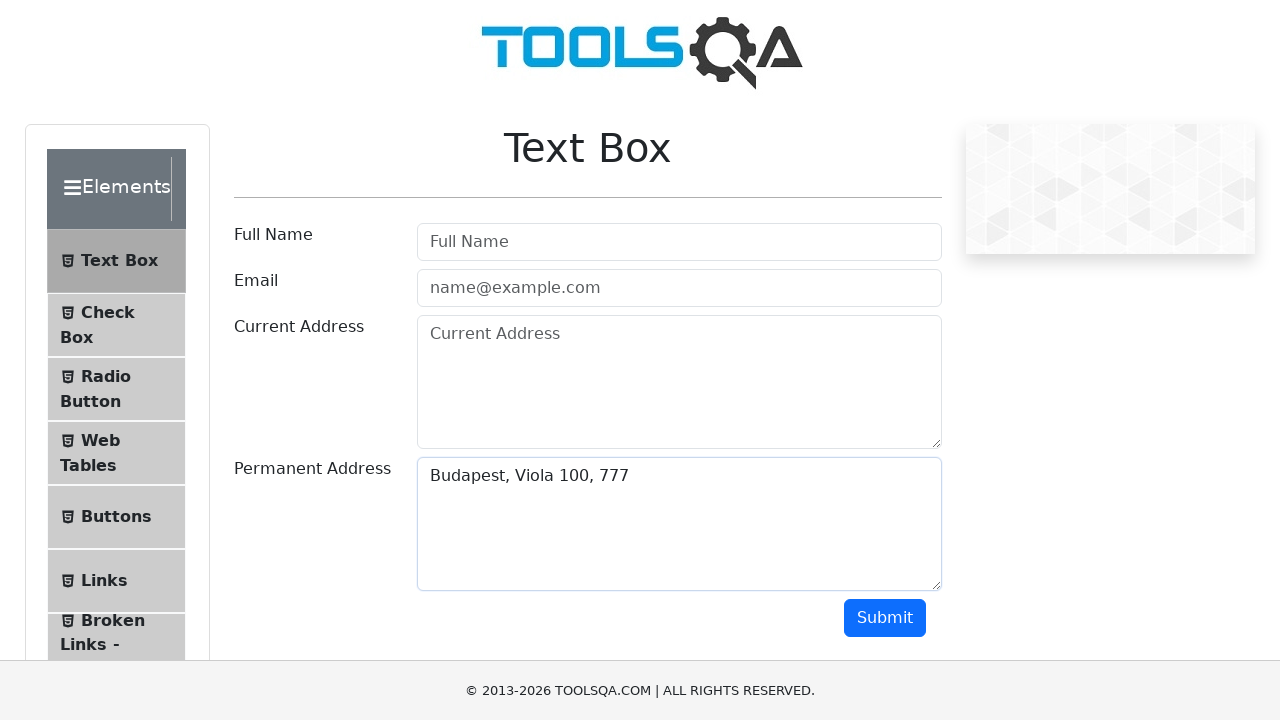

Scrolled submit button into view
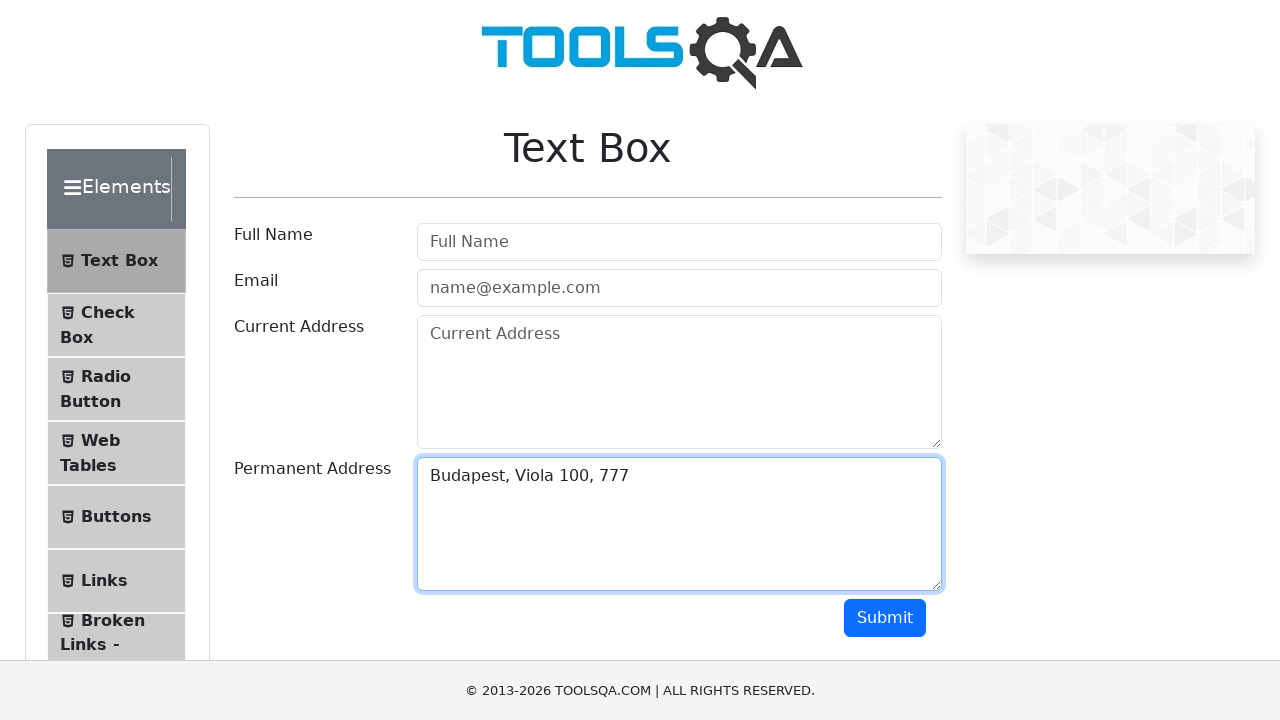

Clicked submit button to submit the form at (885, 618) on #submit
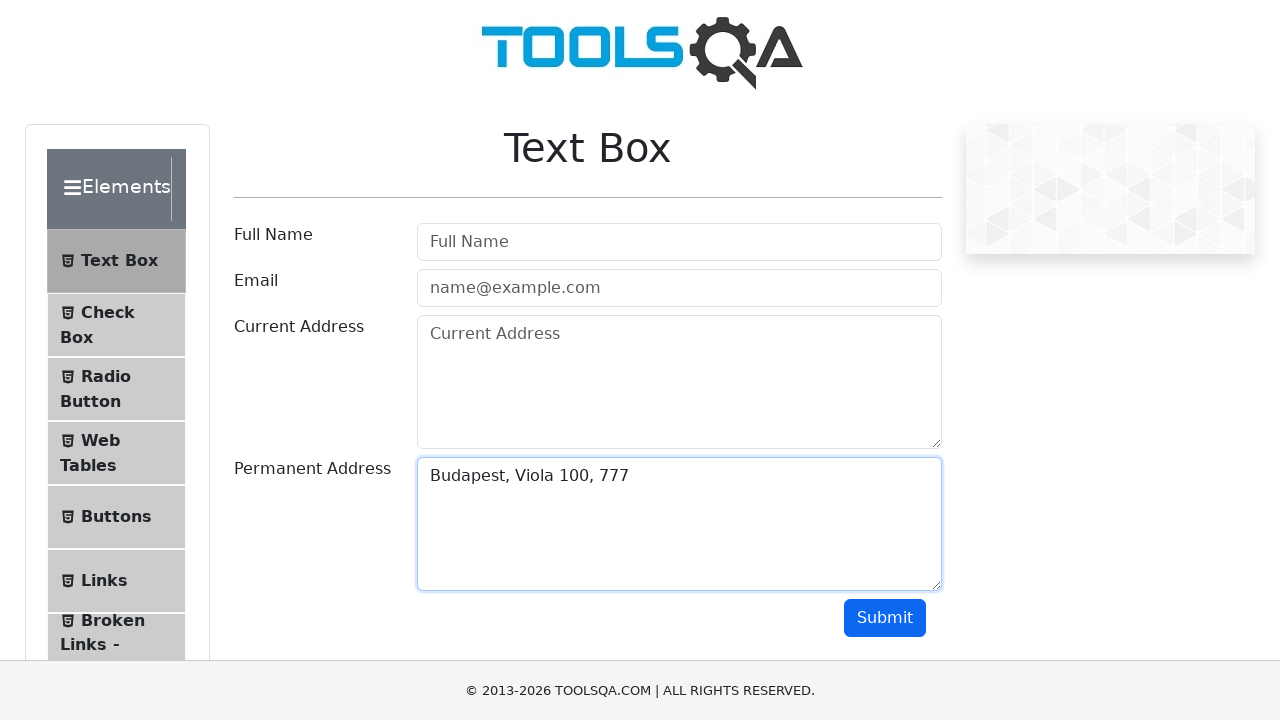

Verified permanent address output element is visible
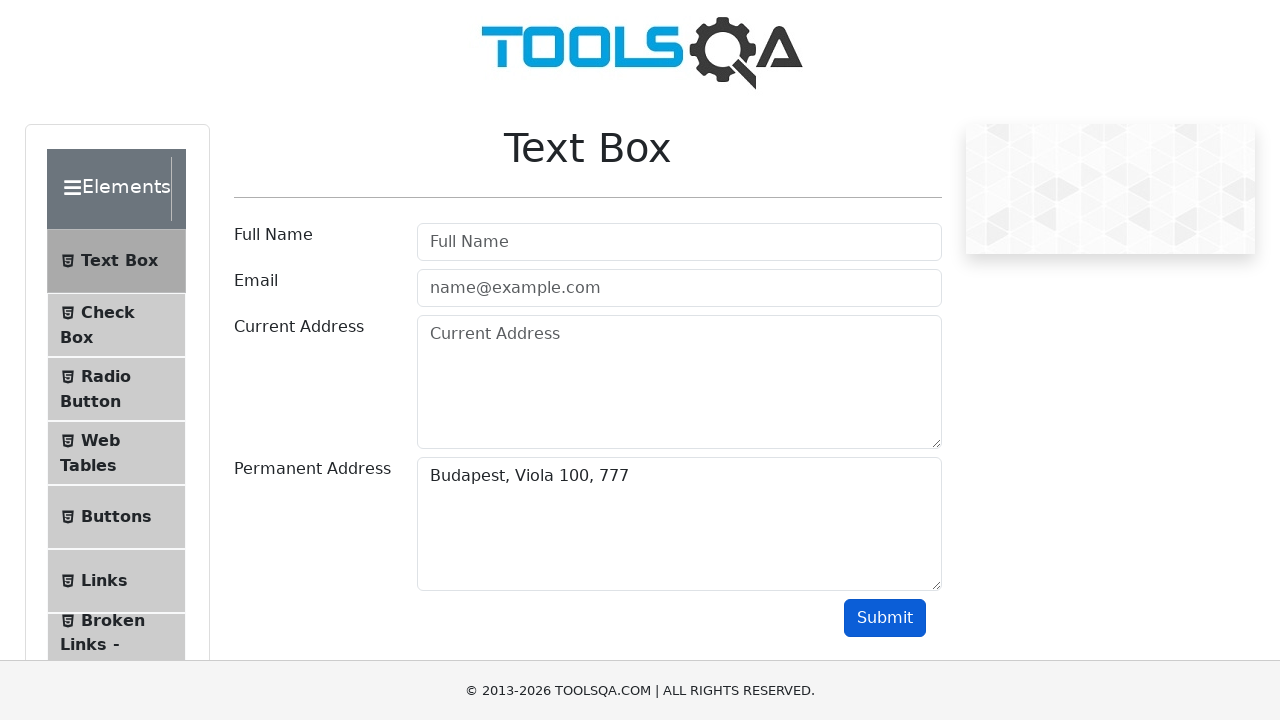

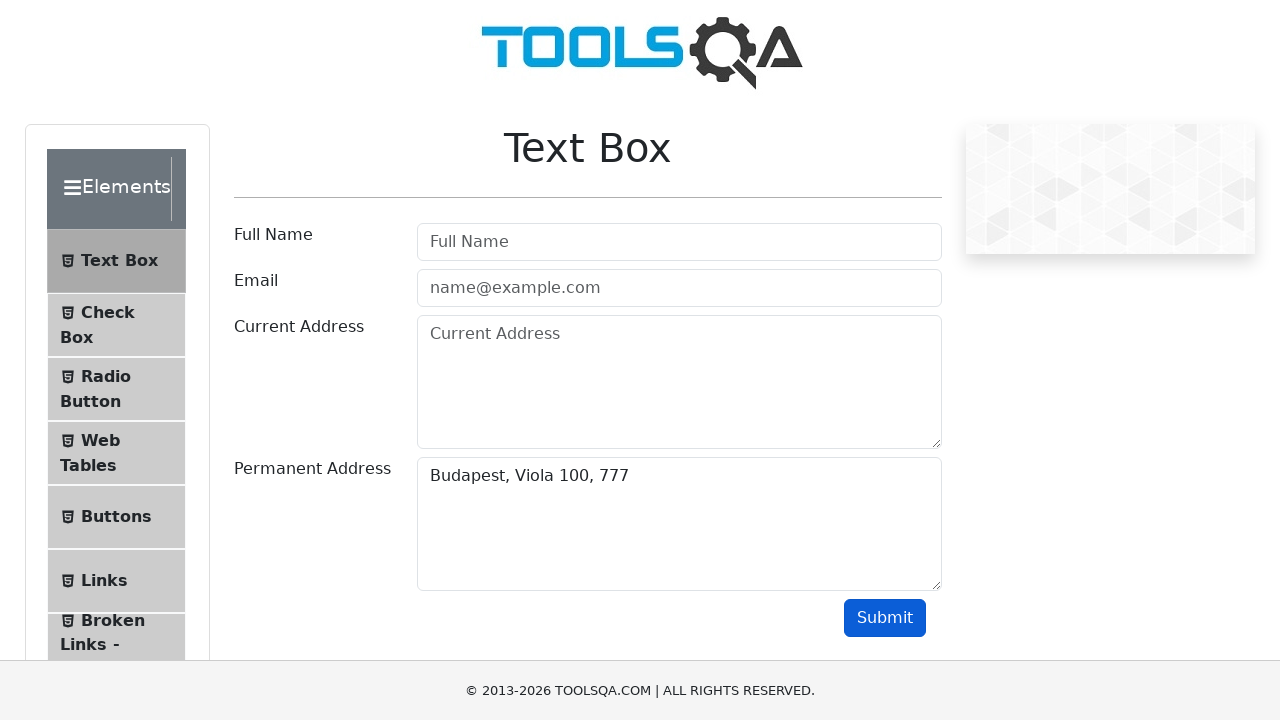